Tests timer-based JavaScript alert by clicking the timer alert button, waiting for the alert to appear after 5 seconds, and accepting it

Starting URL: https://demoqa.com/alerts

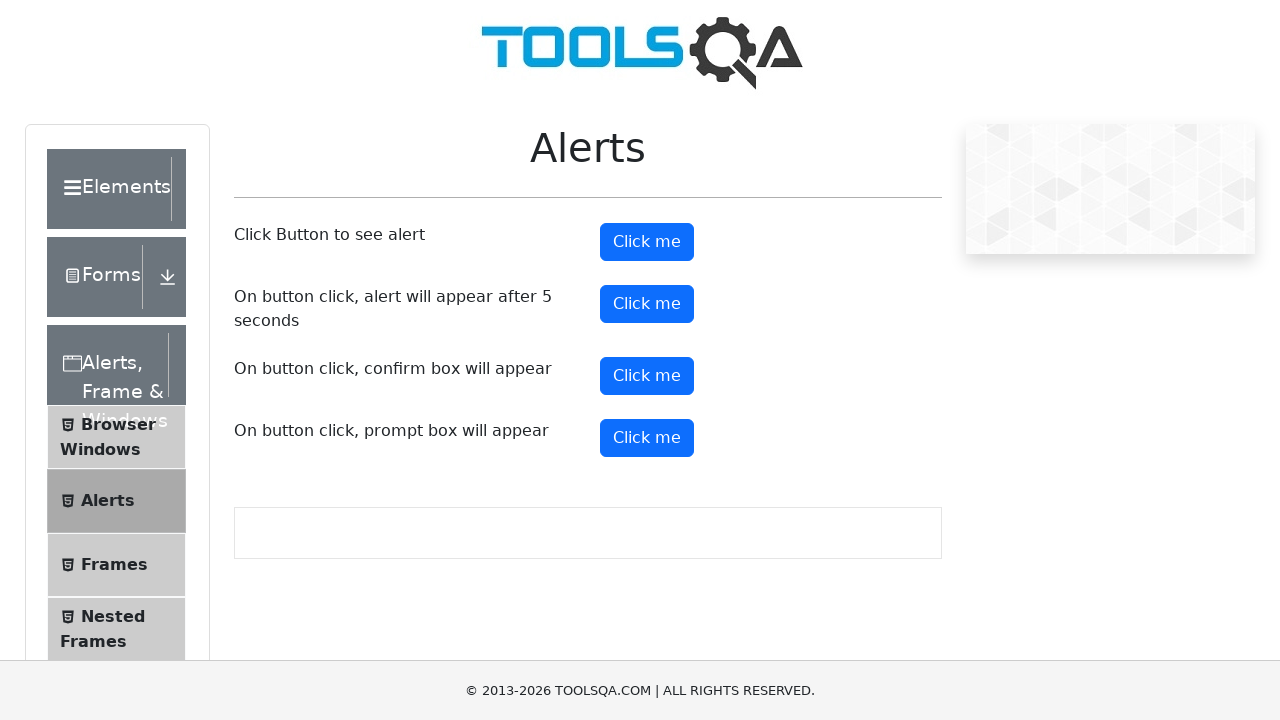

Set up dialog handler to automatically accept alerts
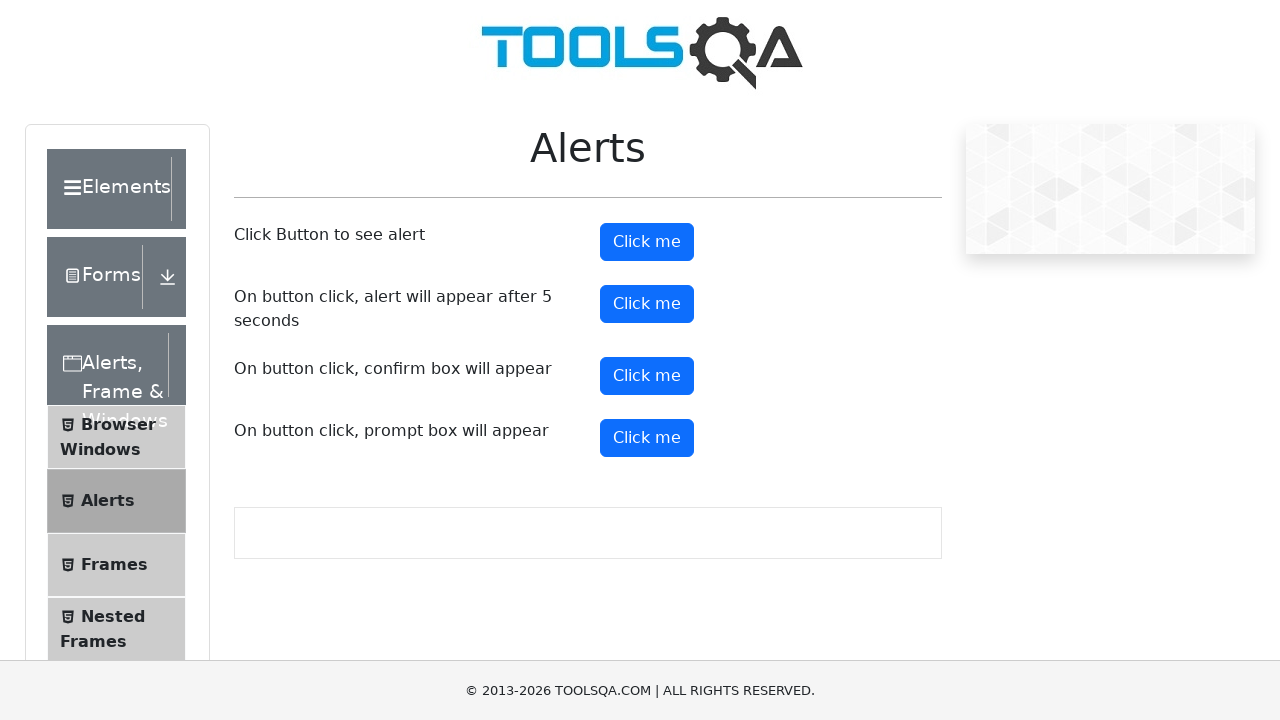

Clicked the timer alert button at (647, 304) on button#timerAlertButton
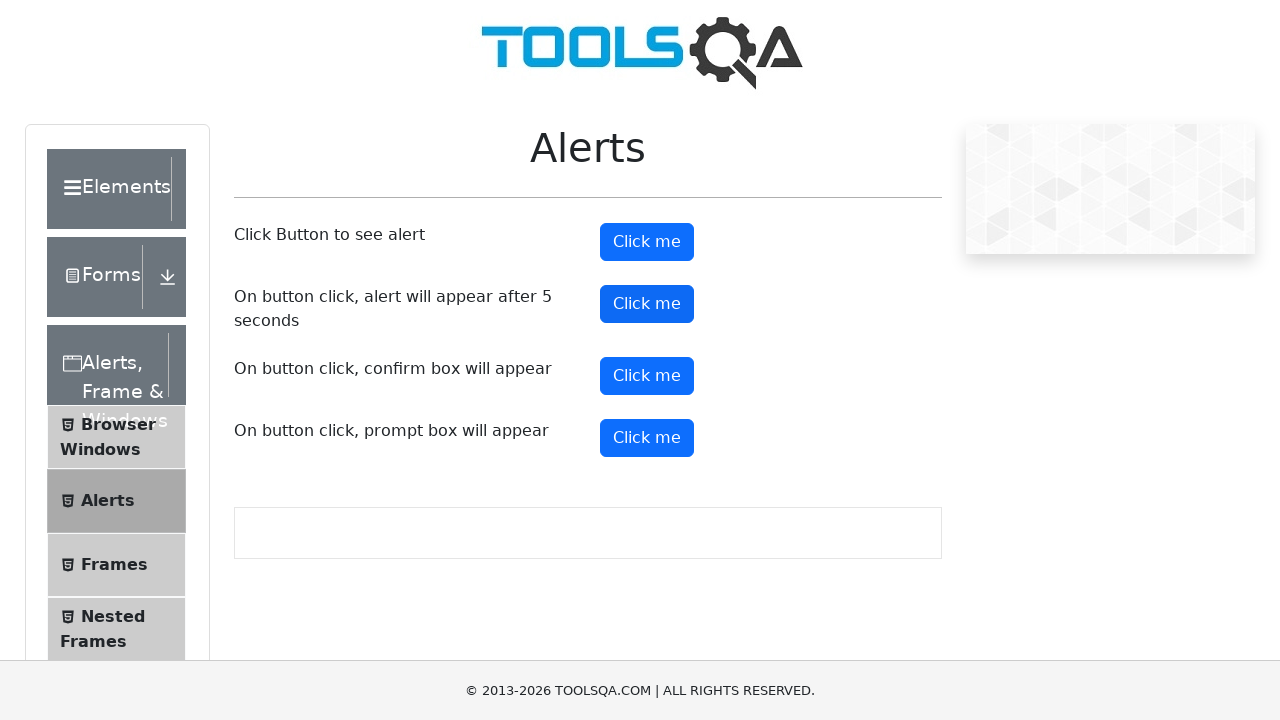

Waited 6 seconds for timer-based alert to appear and be accepted
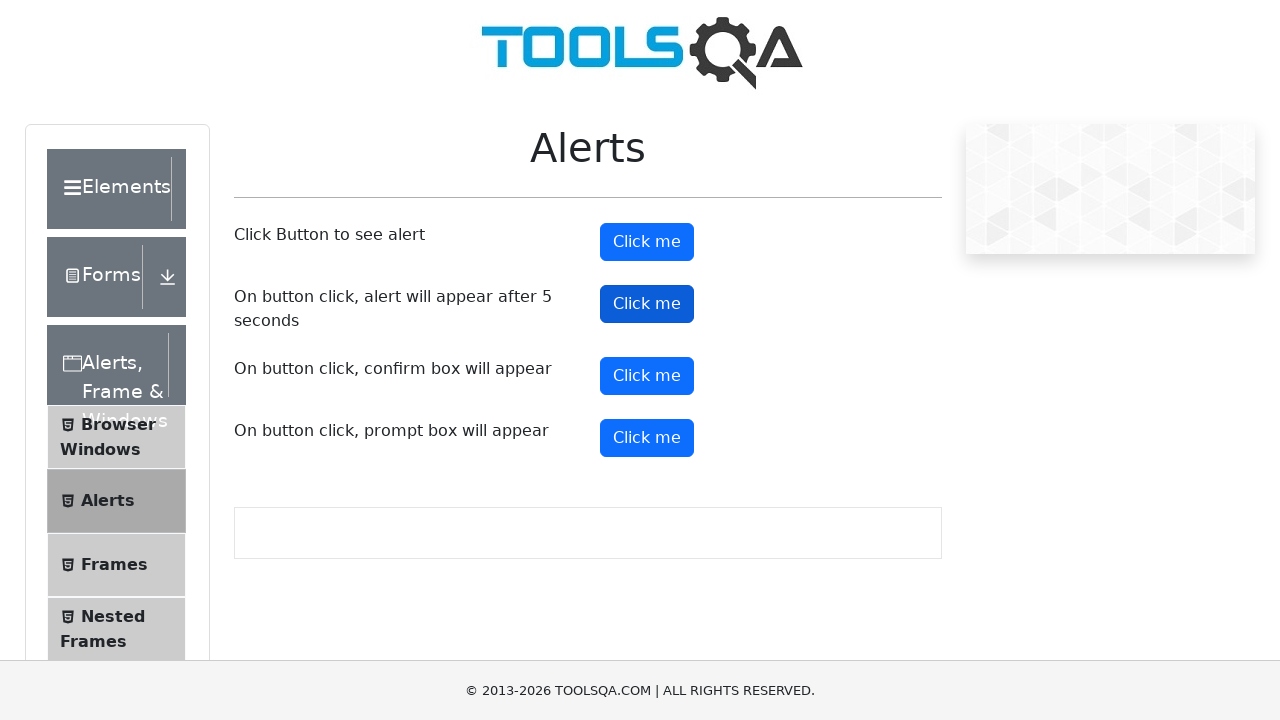

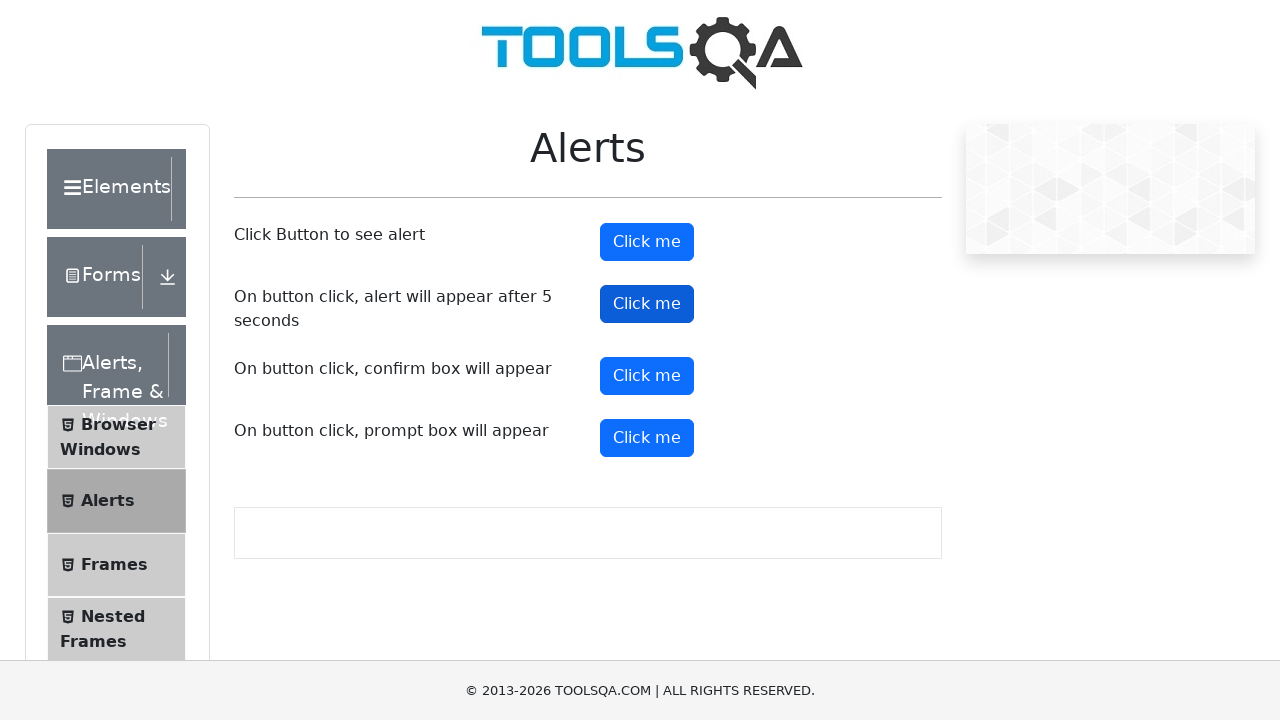